Tests the alert functionality on the automation practice page by entering a name and clicking the alert button to trigger a JavaScript alert

Starting URL: https://www.rahulshettyacademy.com/AutomationPractice/

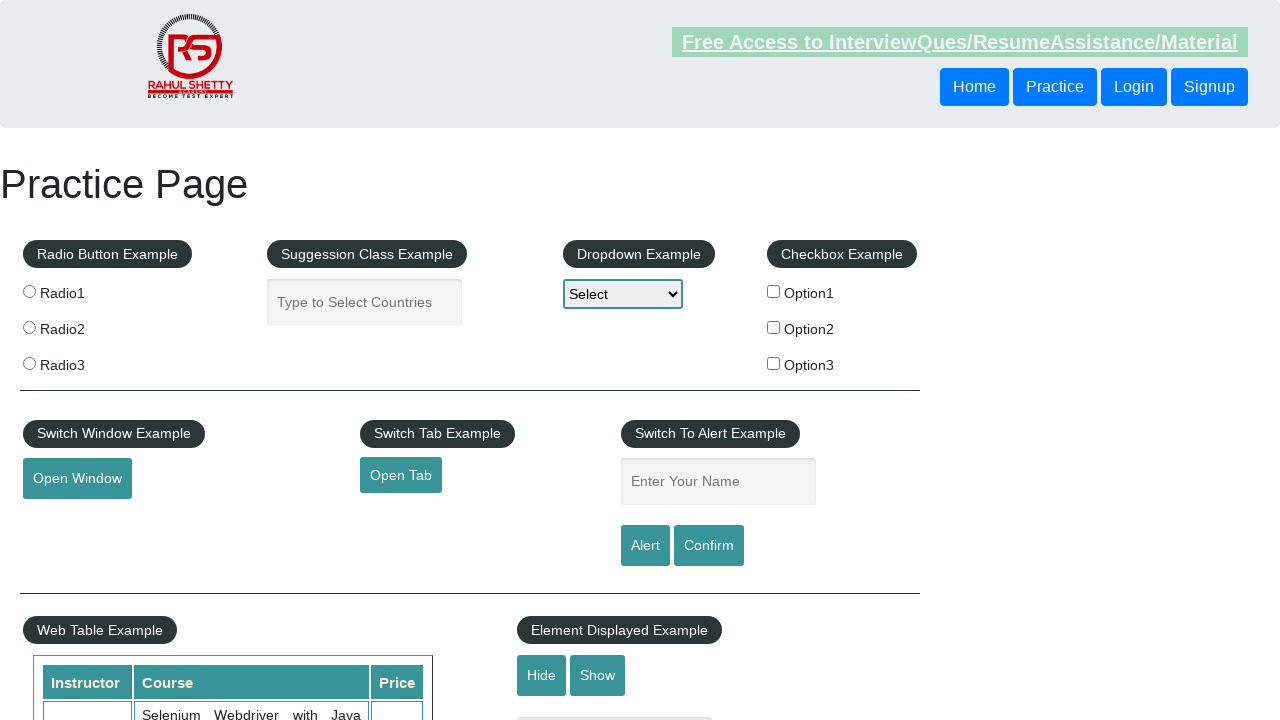

Filled name field with 'ind' on #name
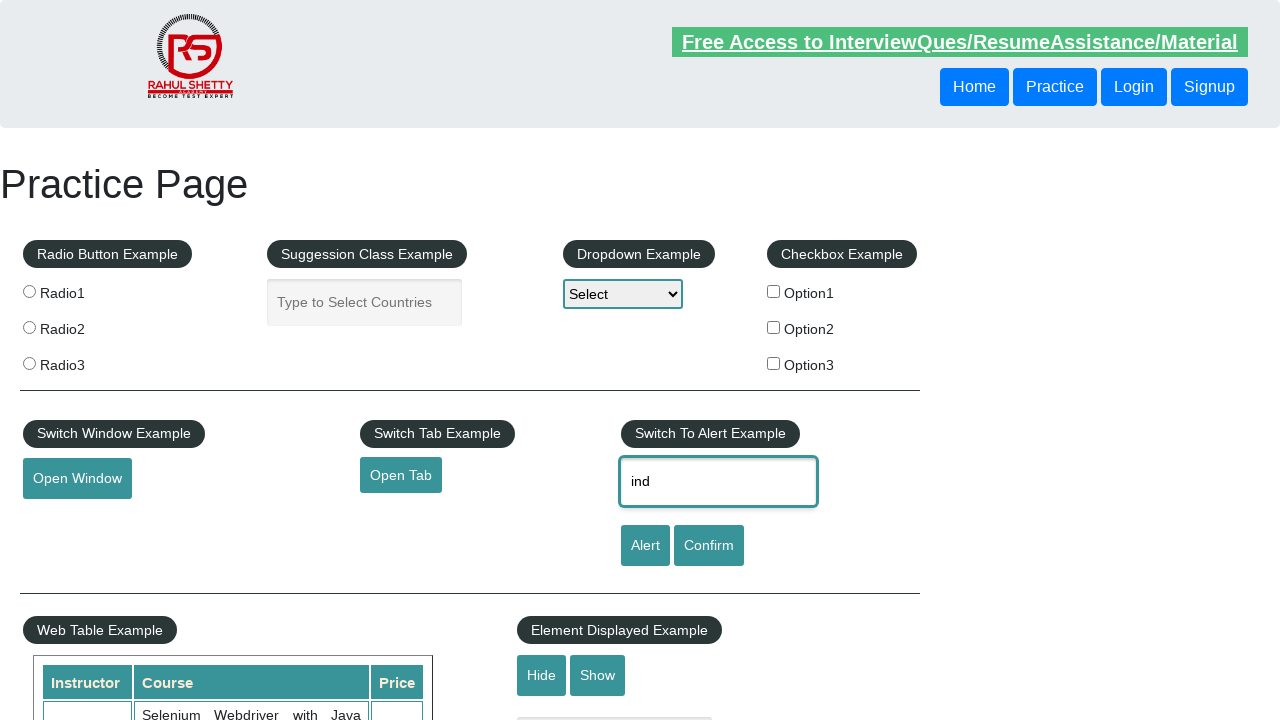

Clicked alert button to trigger JavaScript alert at (645, 546) on #alertbtn
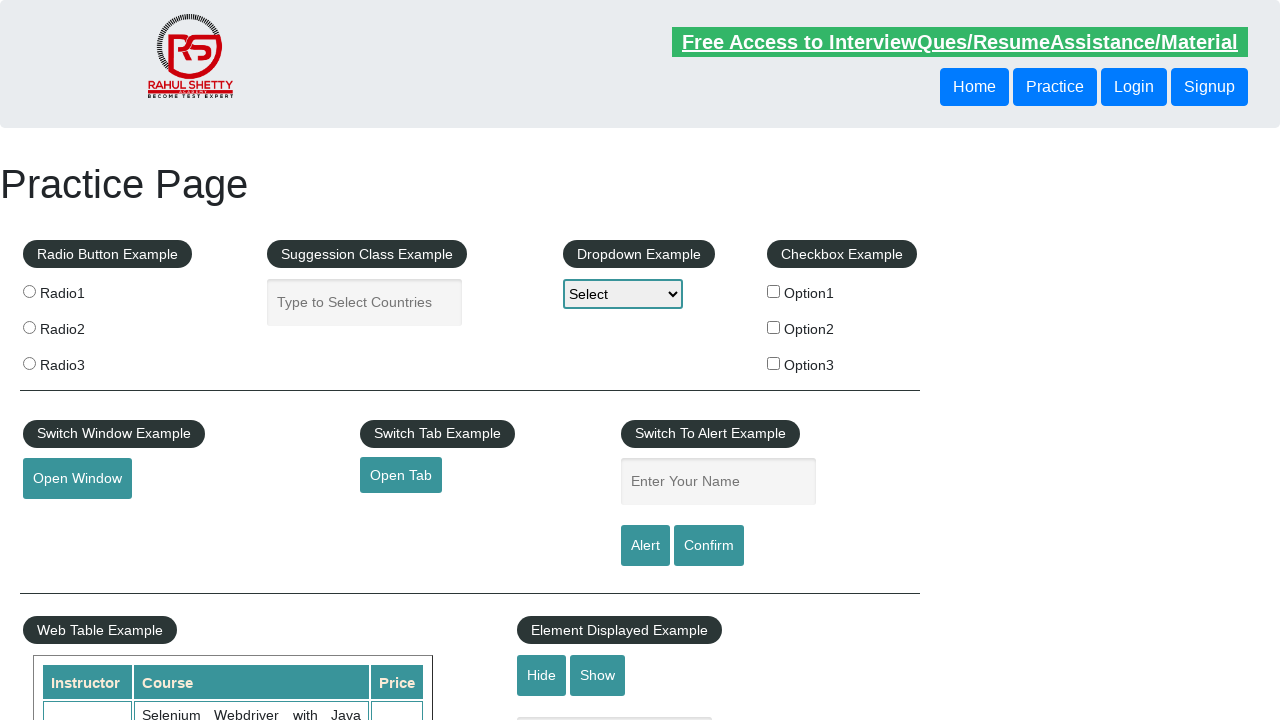

Set up dialog handler to accept JavaScript alert
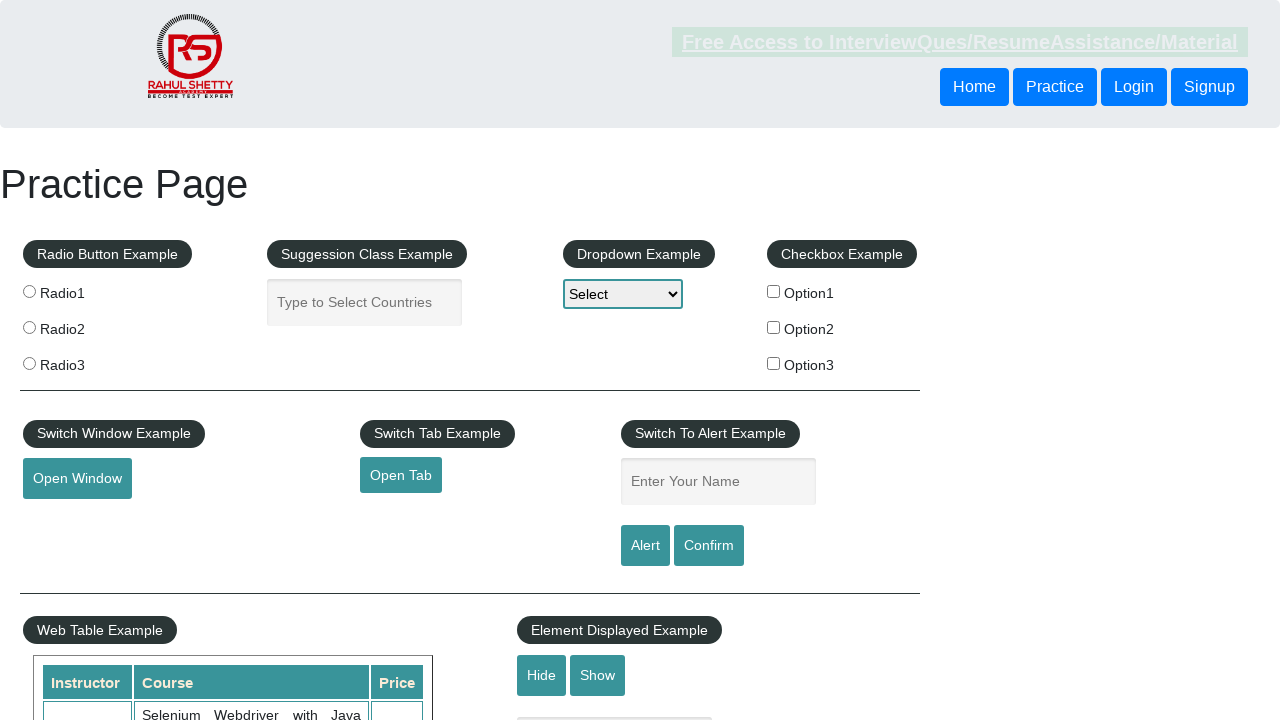

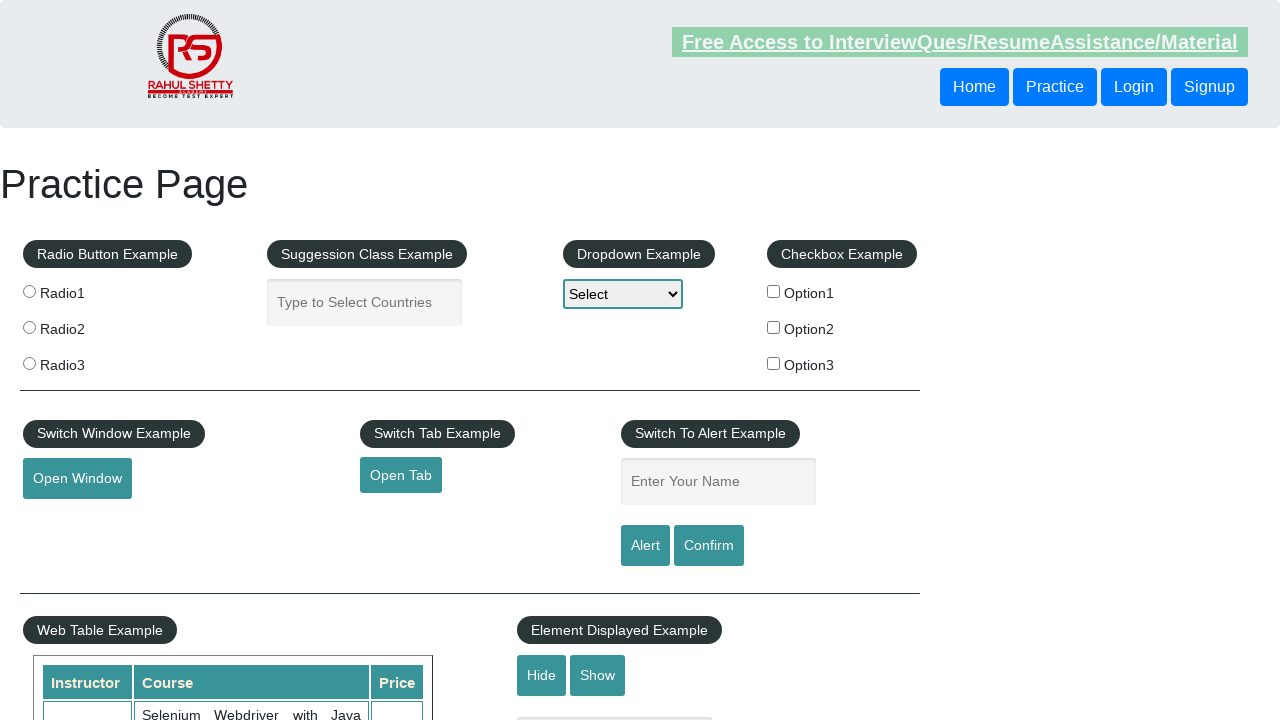